Tests the search functionality on automationtesting.in by entering "testng" in the search field and submitting the search

Starting URL: http://automationtesting.in

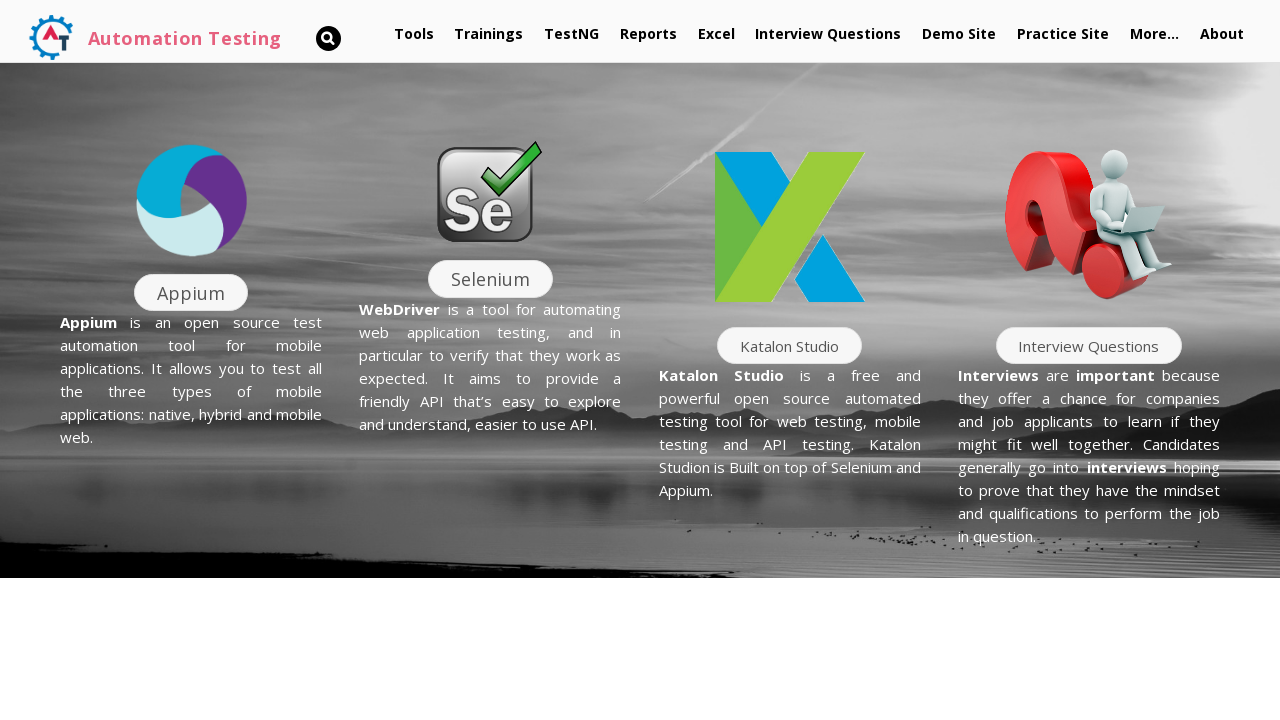

Entered 'testng' in the search field on #s
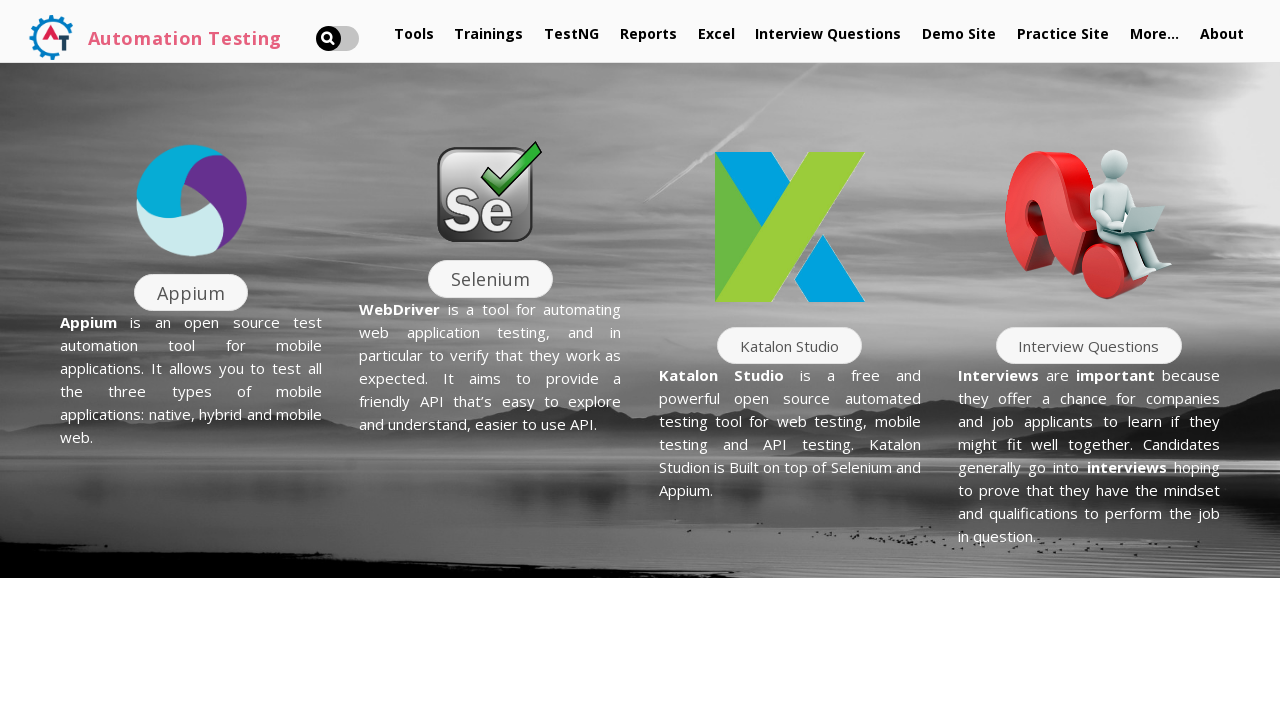

Pressed Enter to submit the search on #s
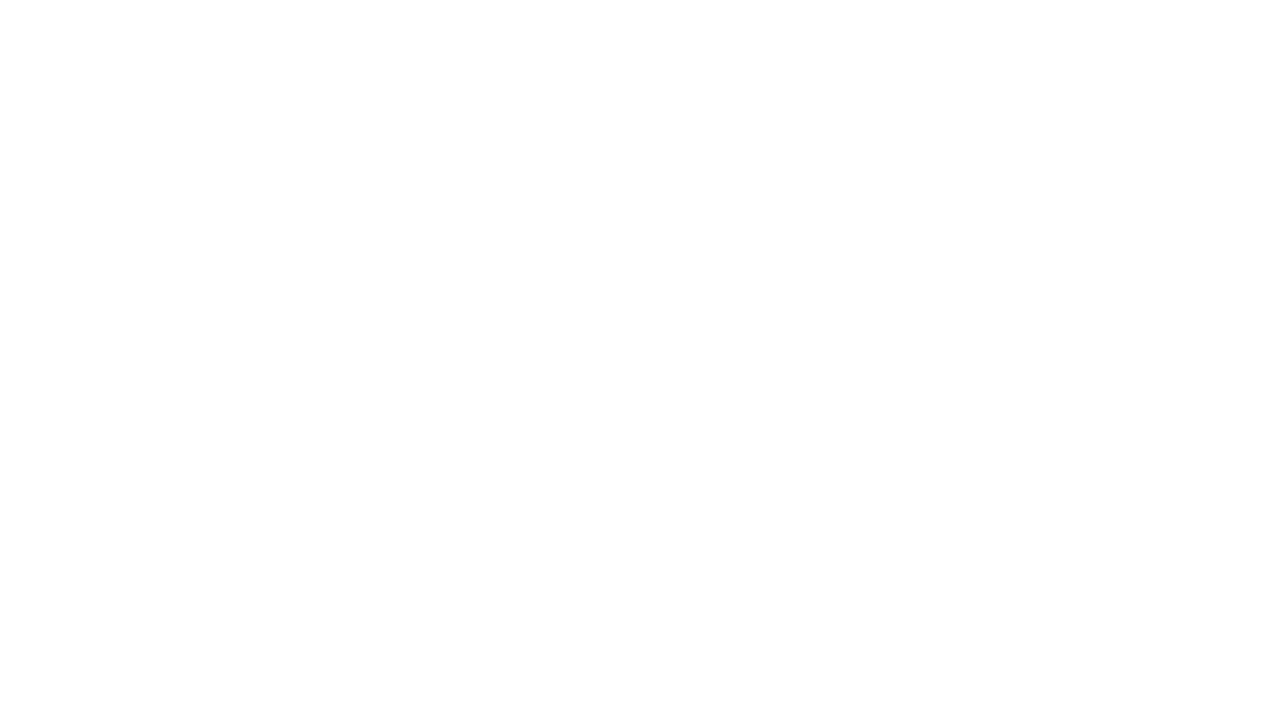

Waited for search results page to load
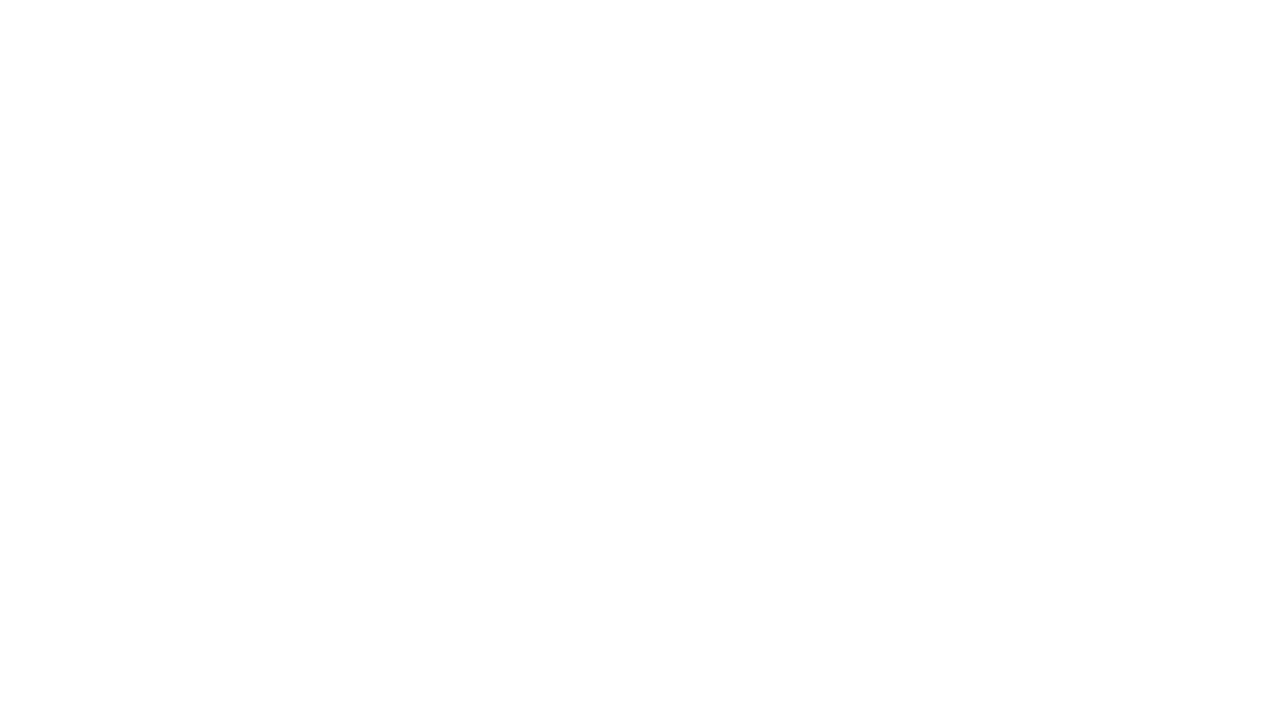

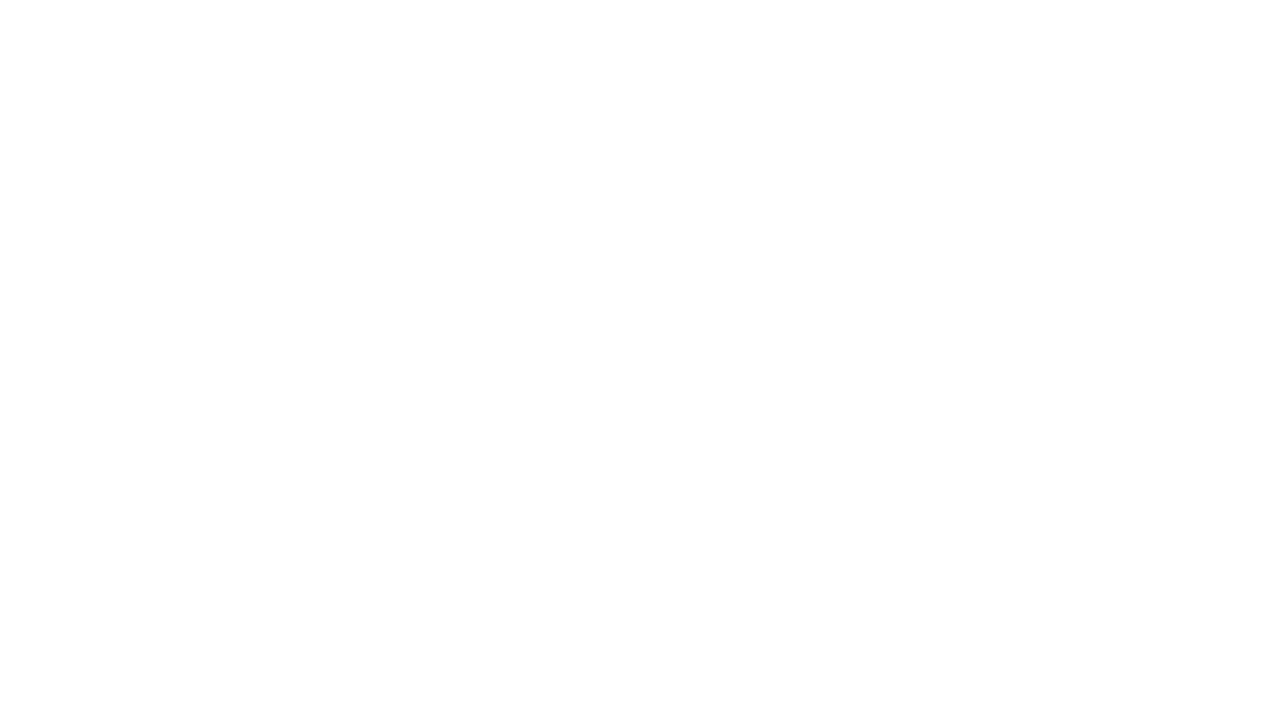